Tests drag and drop functionality on the jQuery UI droppable demo by dragging an element onto a drop target within an iframe

Starting URL: https://jqueryui.com/droppable/

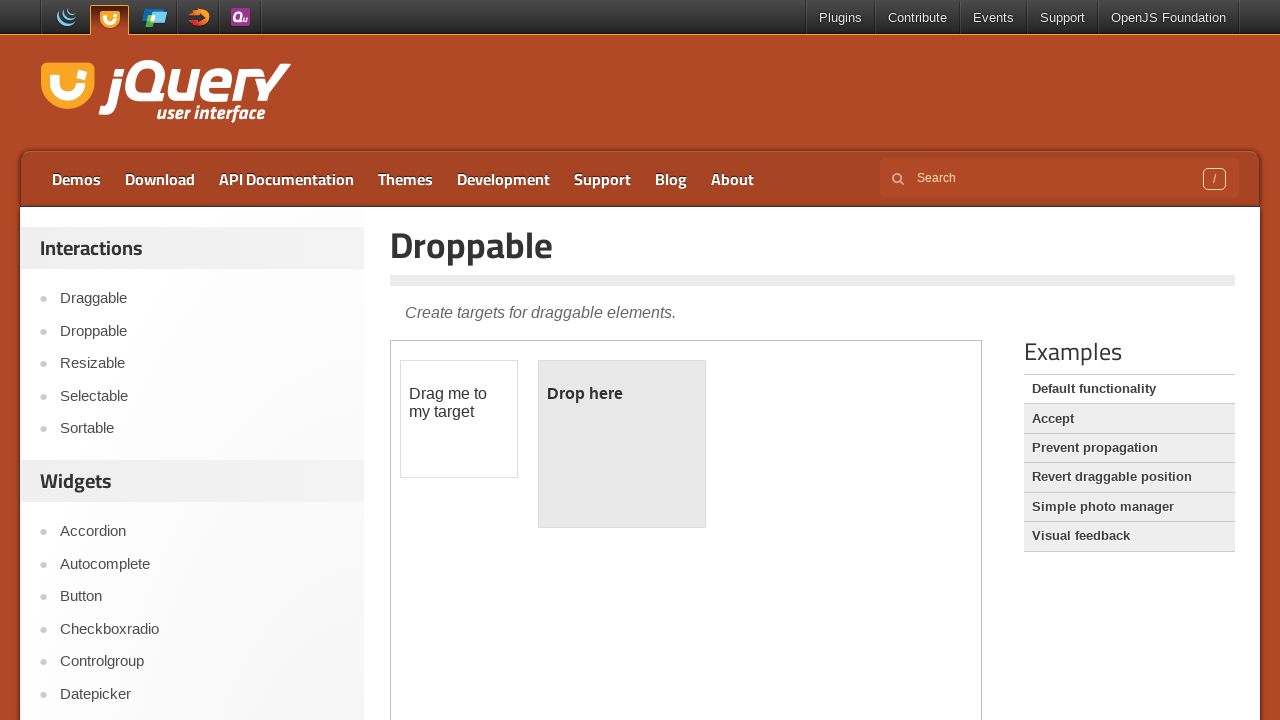

Located the demo iframe containing drag and drop elements
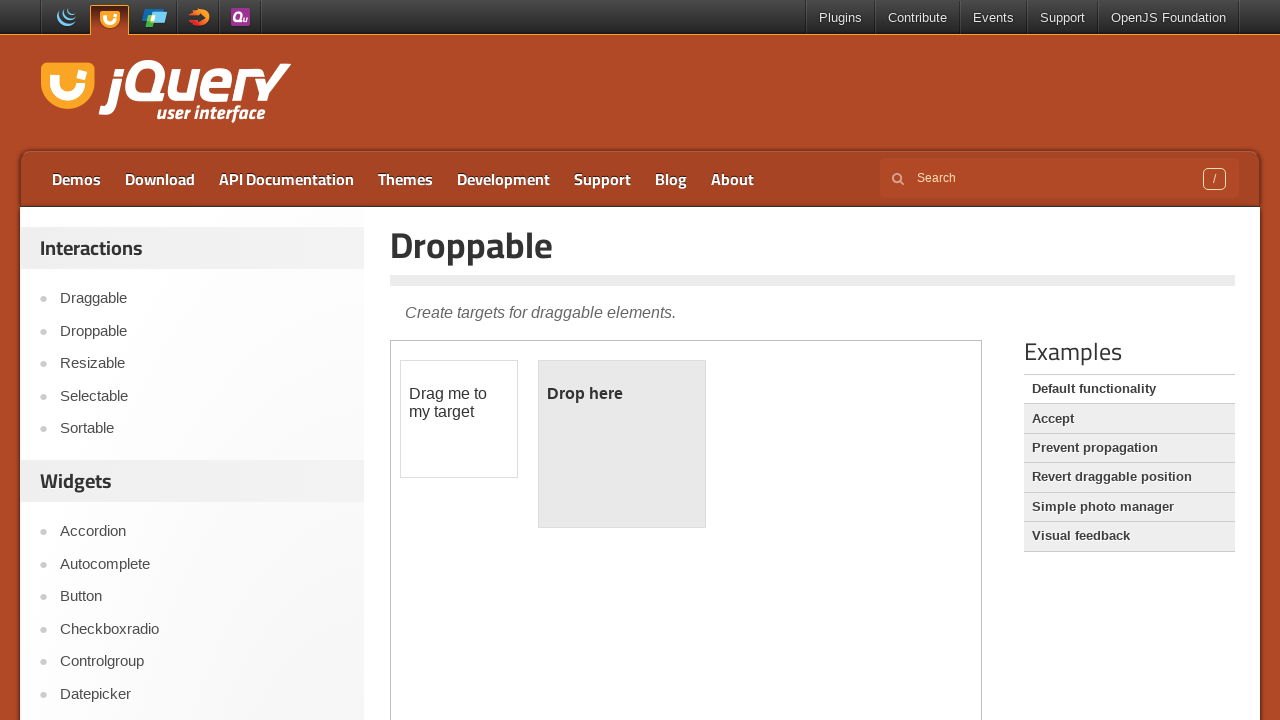

Located the draggable element within the iframe
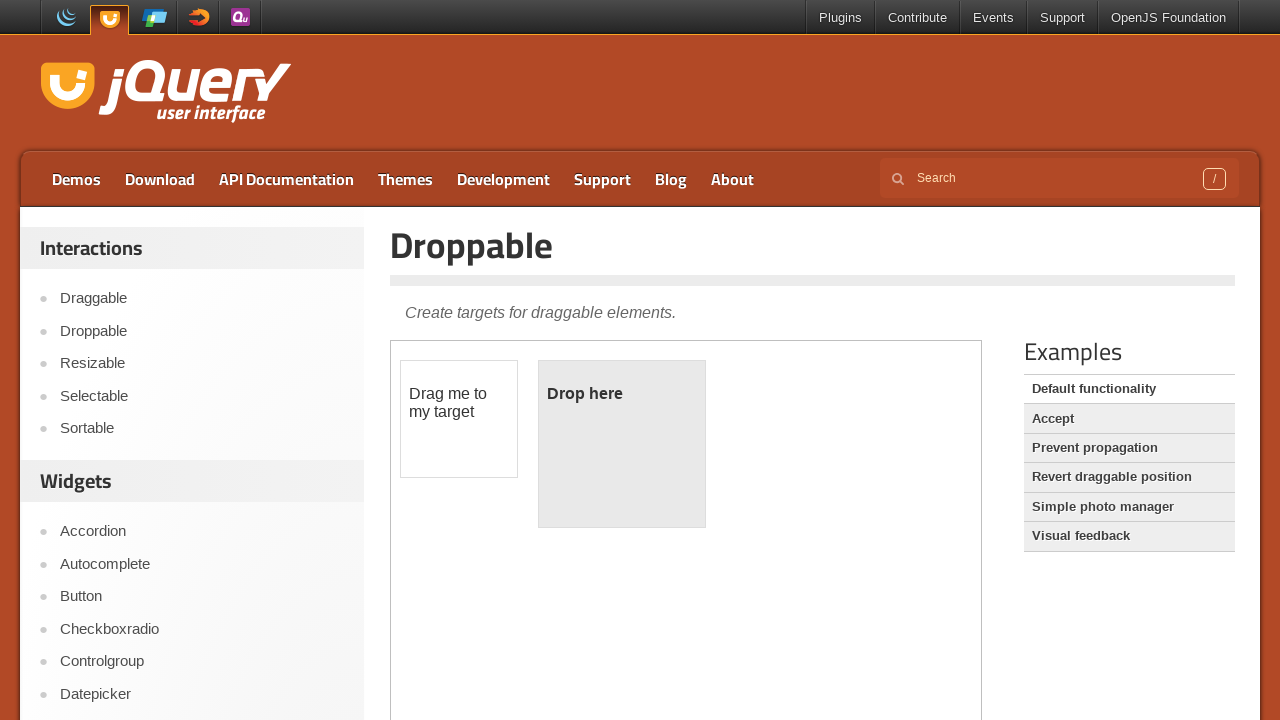

Located the droppable target element within the iframe
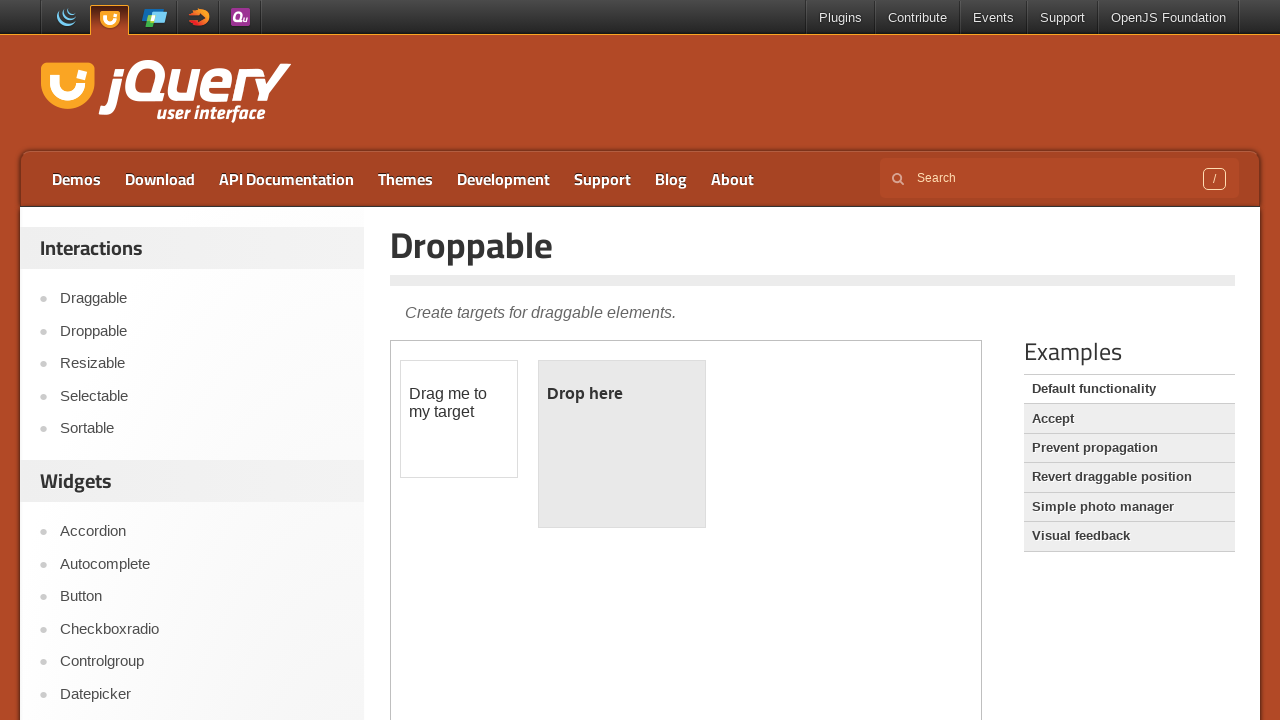

Dragged the draggable element onto the droppable target at (622, 444)
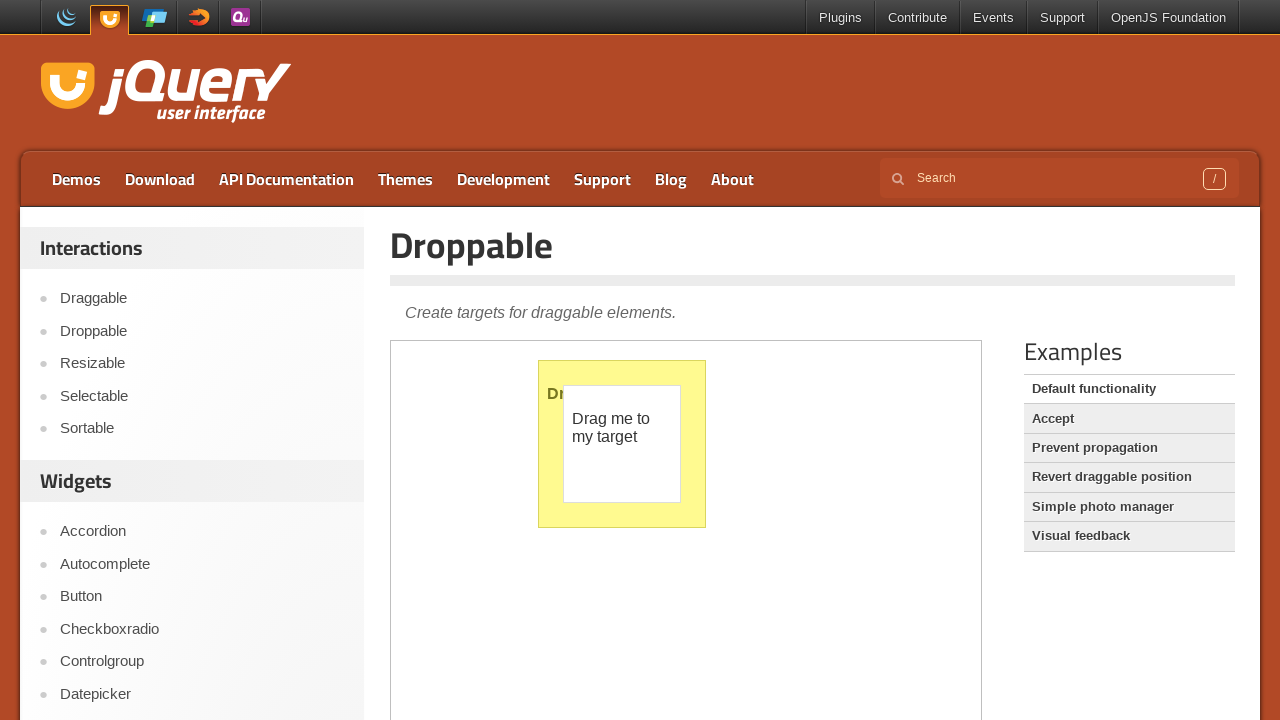

Verified drag and drop was successful - droppable element now shows 'Dropped!' text
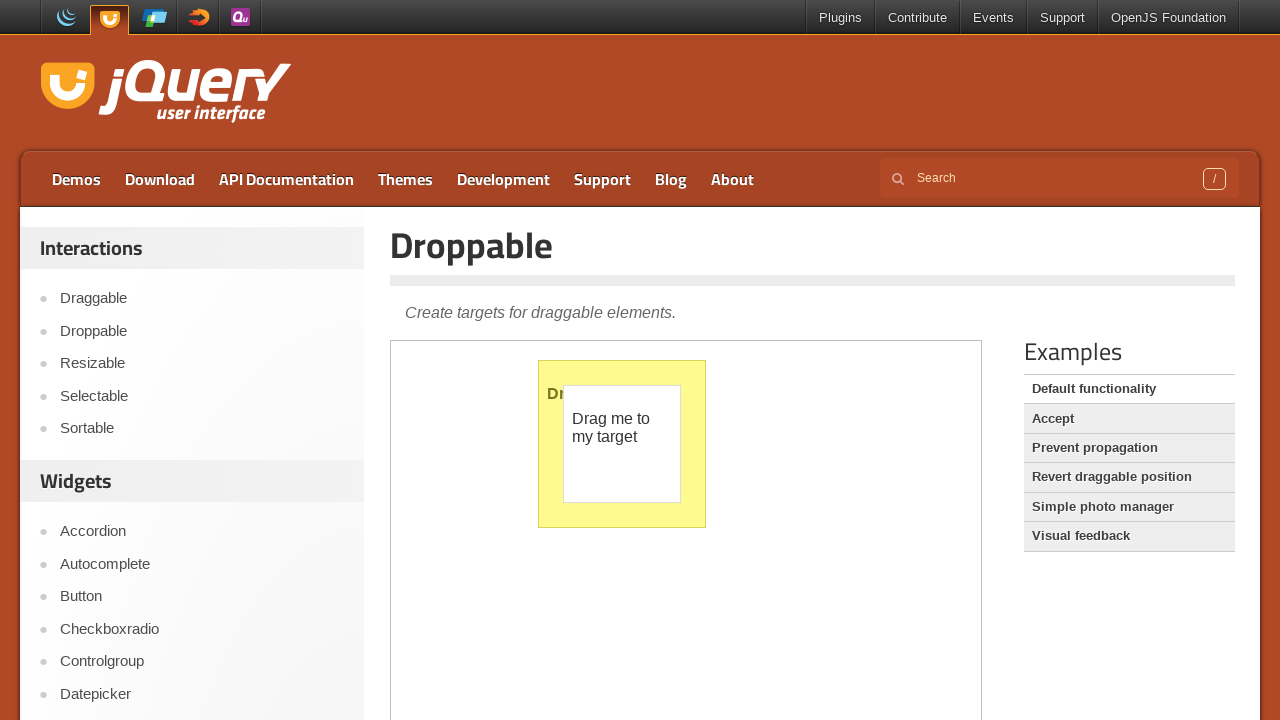

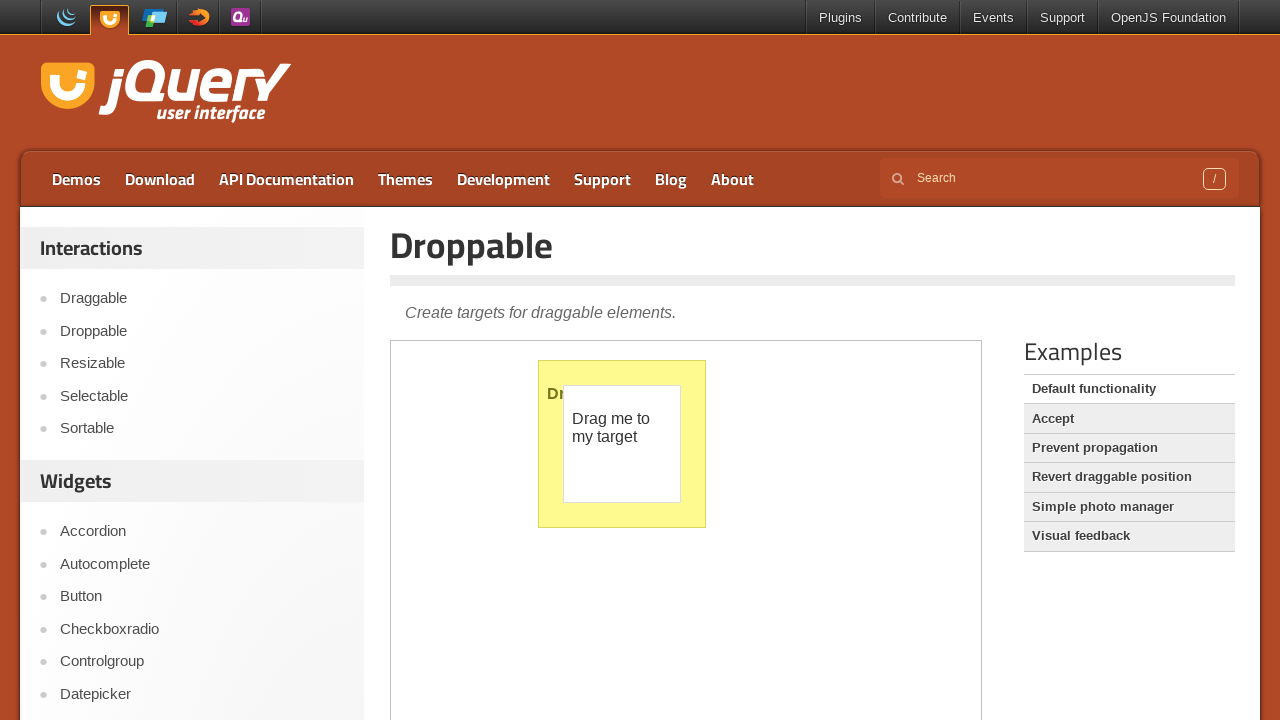